Tests showing all todo items regardless of completion status

Starting URL: https://demo.playwright.dev/todomvc

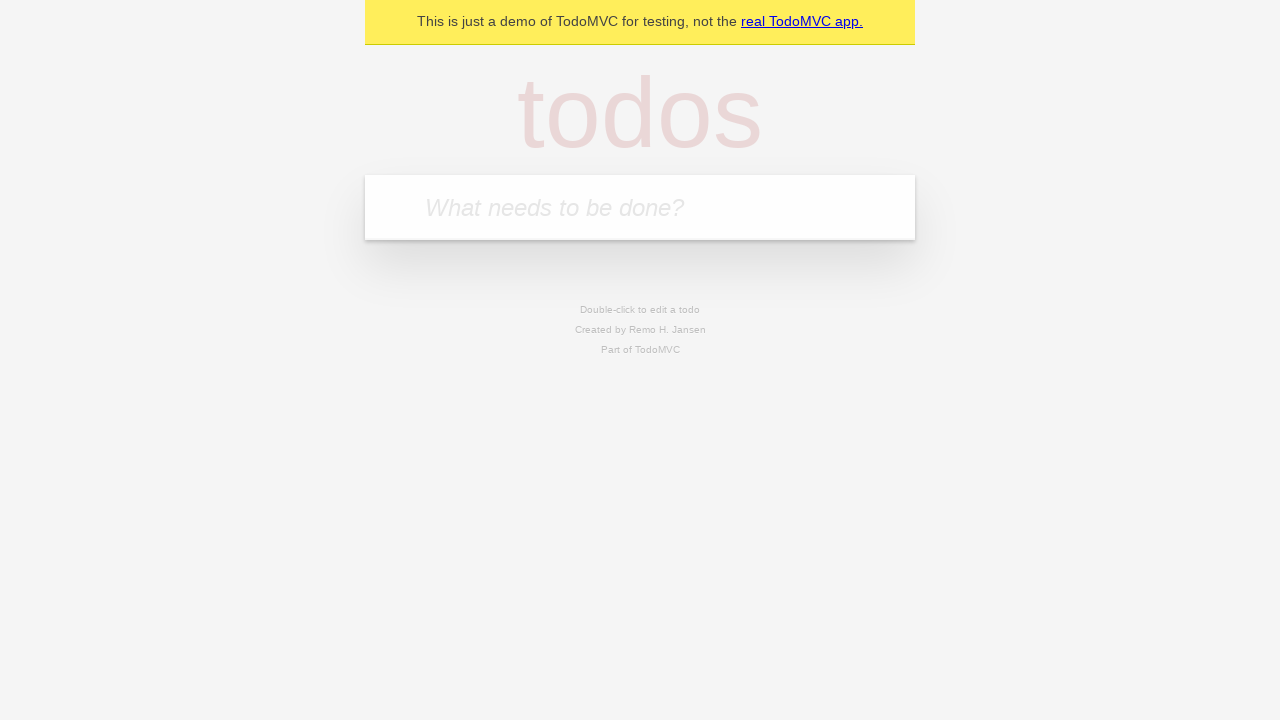

Filled todo input with 'buy some cheese' on internal:attr=[placeholder="What needs to be done?"i]
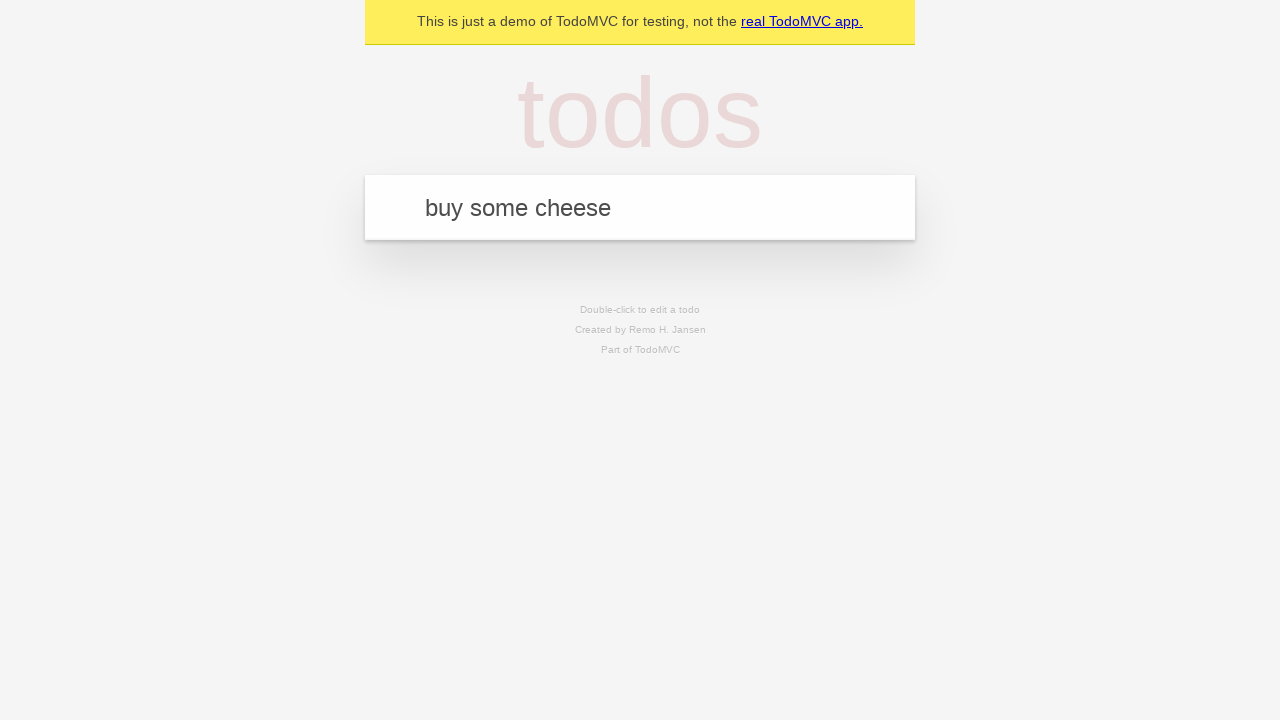

Pressed Enter to add todo 'buy some cheese' on internal:attr=[placeholder="What needs to be done?"i]
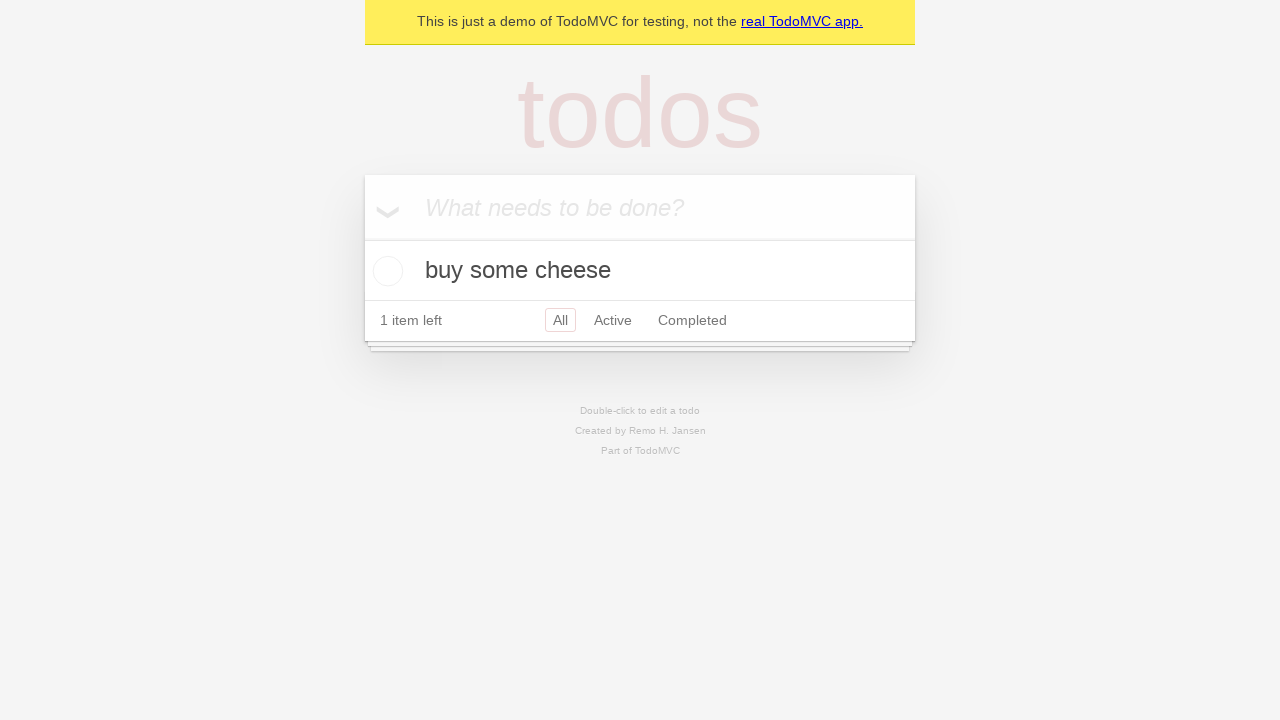

Filled todo input with 'feed the cat' on internal:attr=[placeholder="What needs to be done?"i]
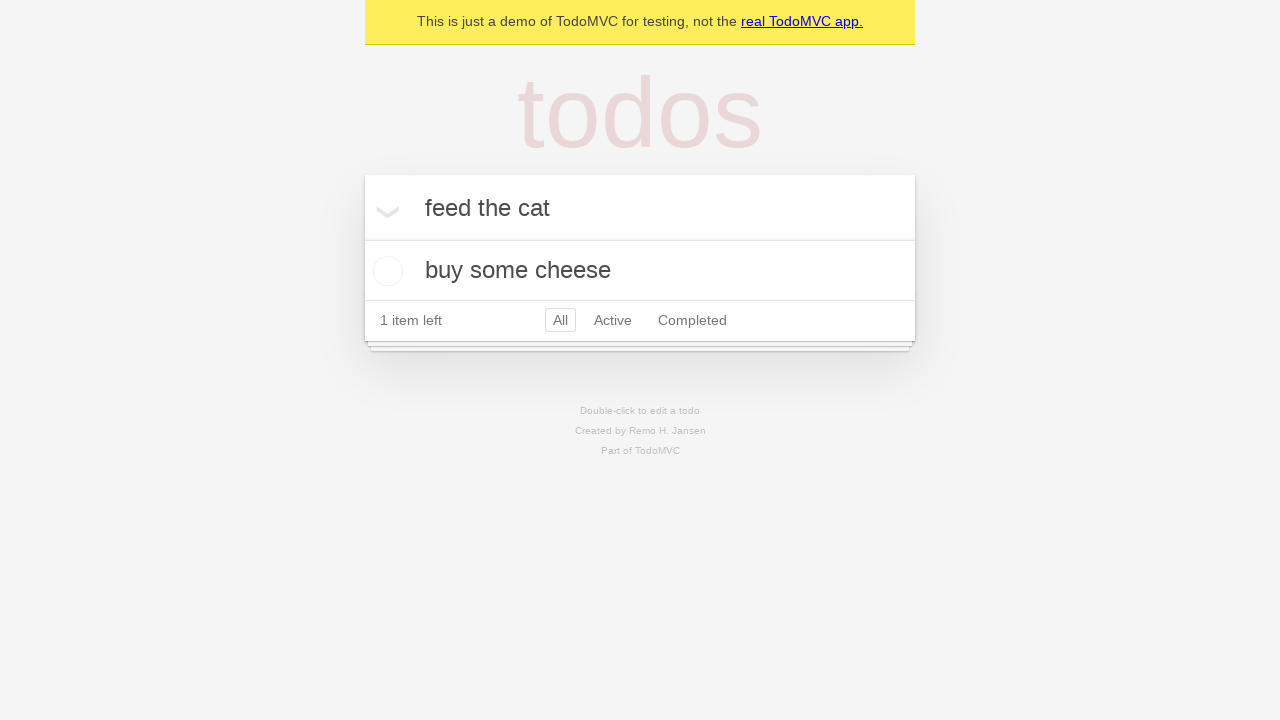

Pressed Enter to add todo 'feed the cat' on internal:attr=[placeholder="What needs to be done?"i]
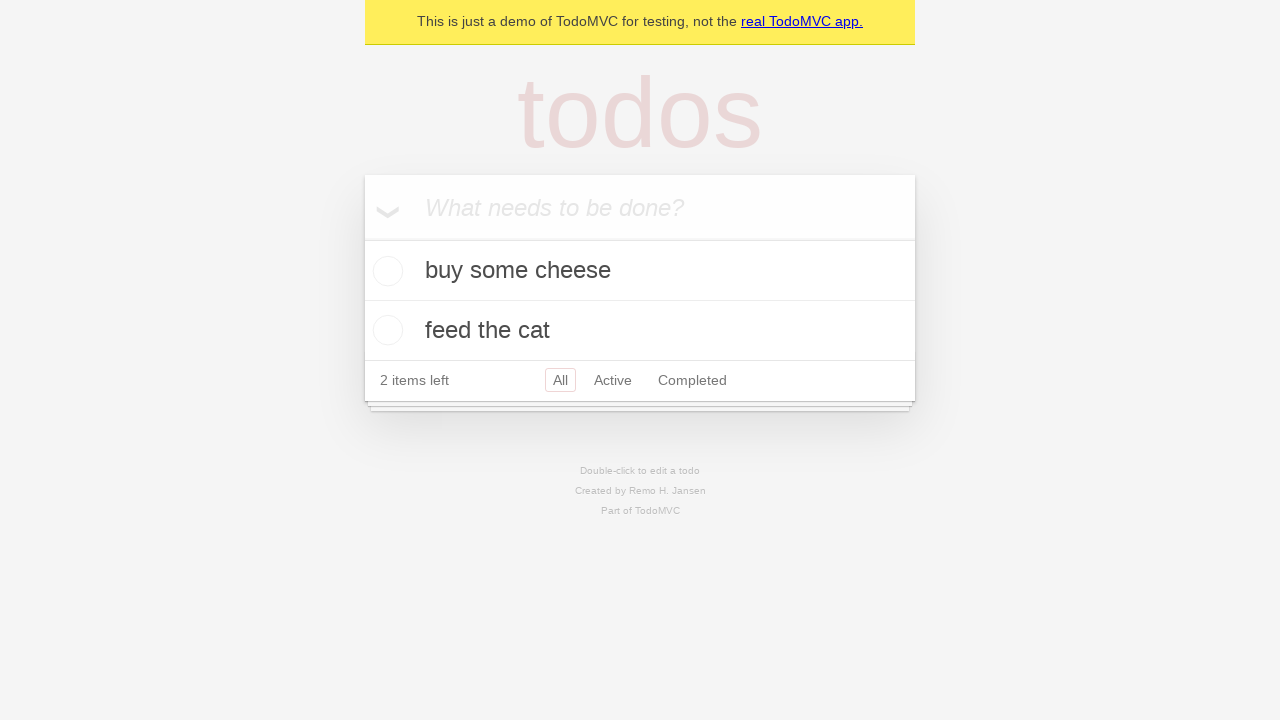

Filled todo input with 'book a doctors appointment' on internal:attr=[placeholder="What needs to be done?"i]
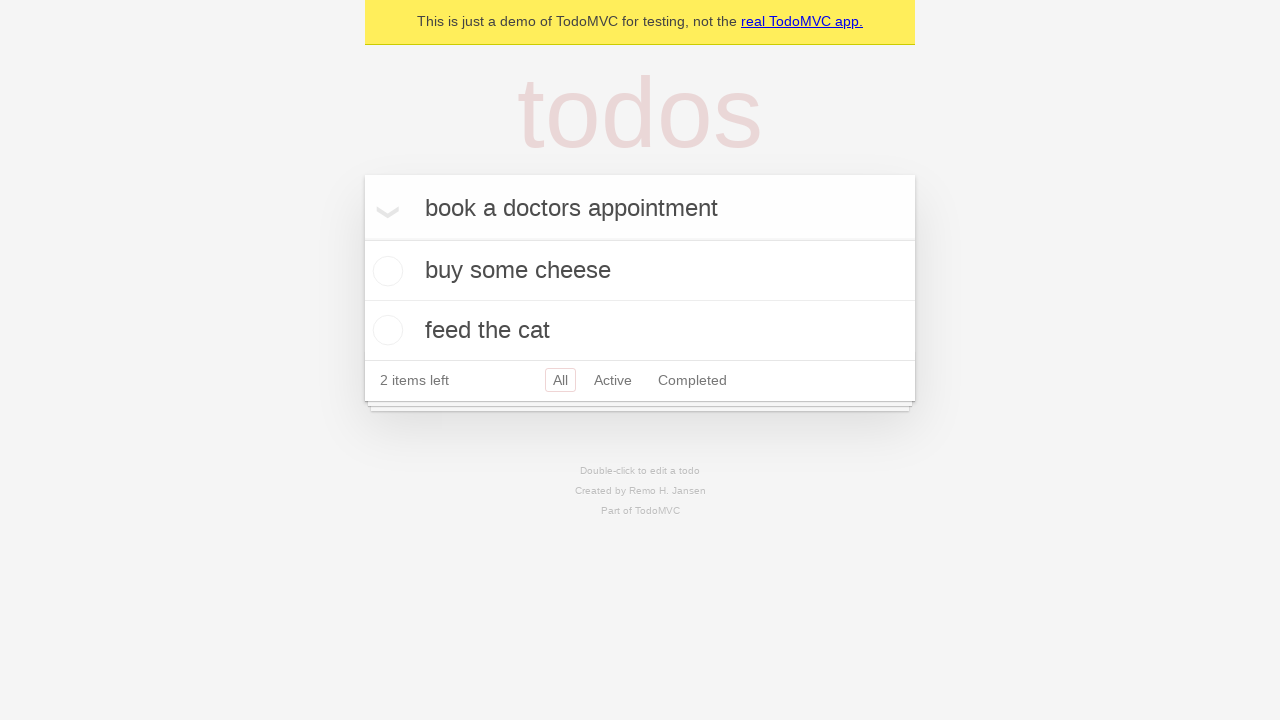

Pressed Enter to add todo 'book a doctors appointment' on internal:attr=[placeholder="What needs to be done?"i]
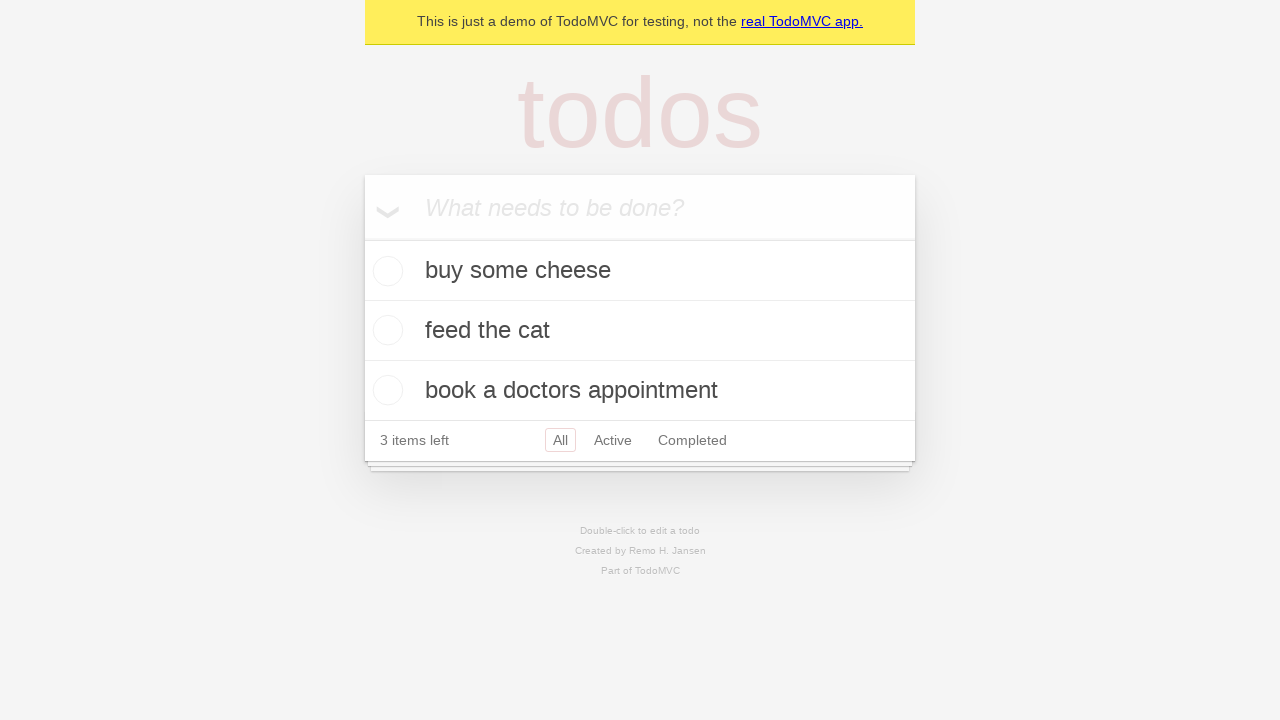

Checked the second todo item at (385, 330) on internal:testid=[data-testid="todo-item"s] >> nth=1 >> internal:role=checkbox
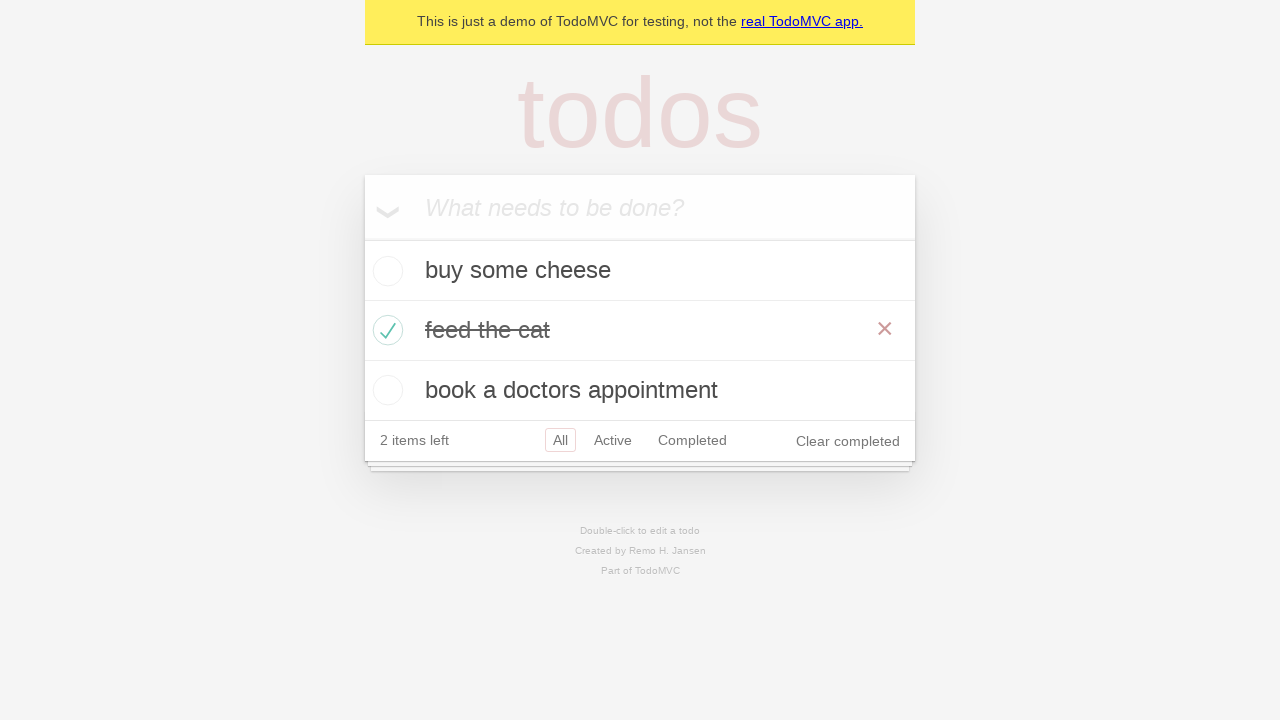

Clicked Active filter to display only active items at (613, 440) on internal:role=link[name="Active"i]
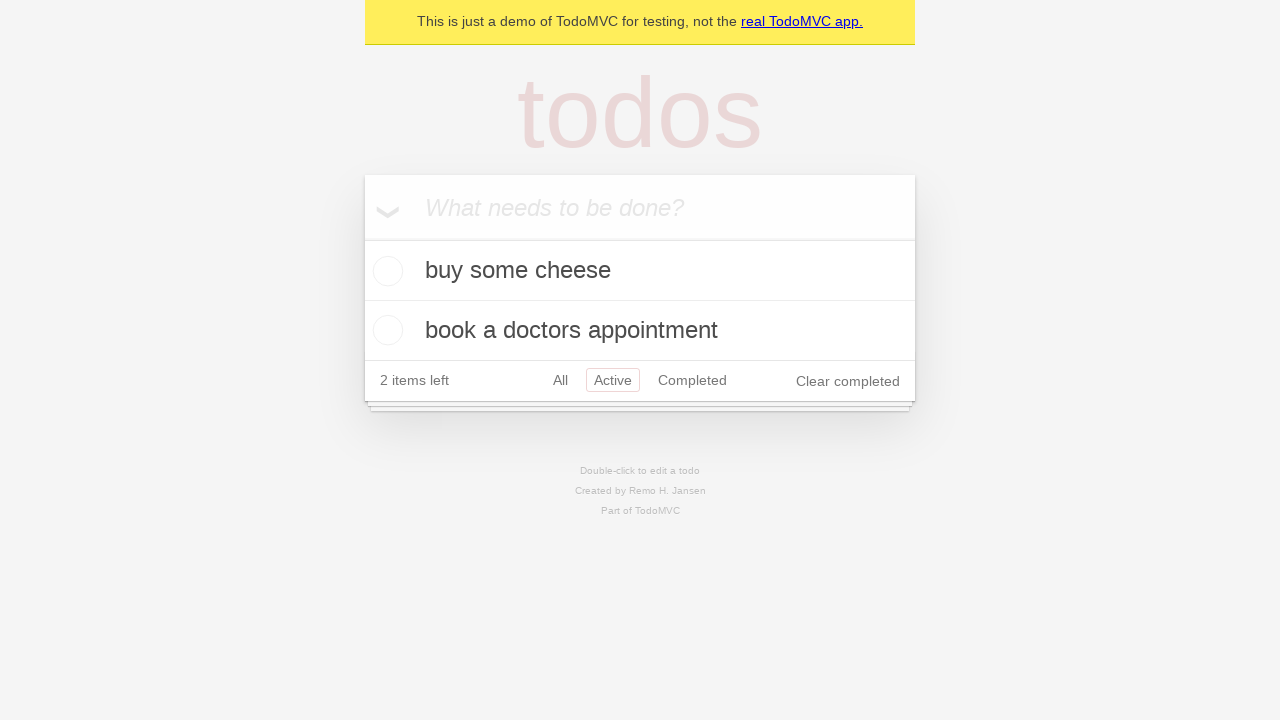

Clicked Completed filter to display only completed items at (692, 380) on internal:role=link[name="Completed"i]
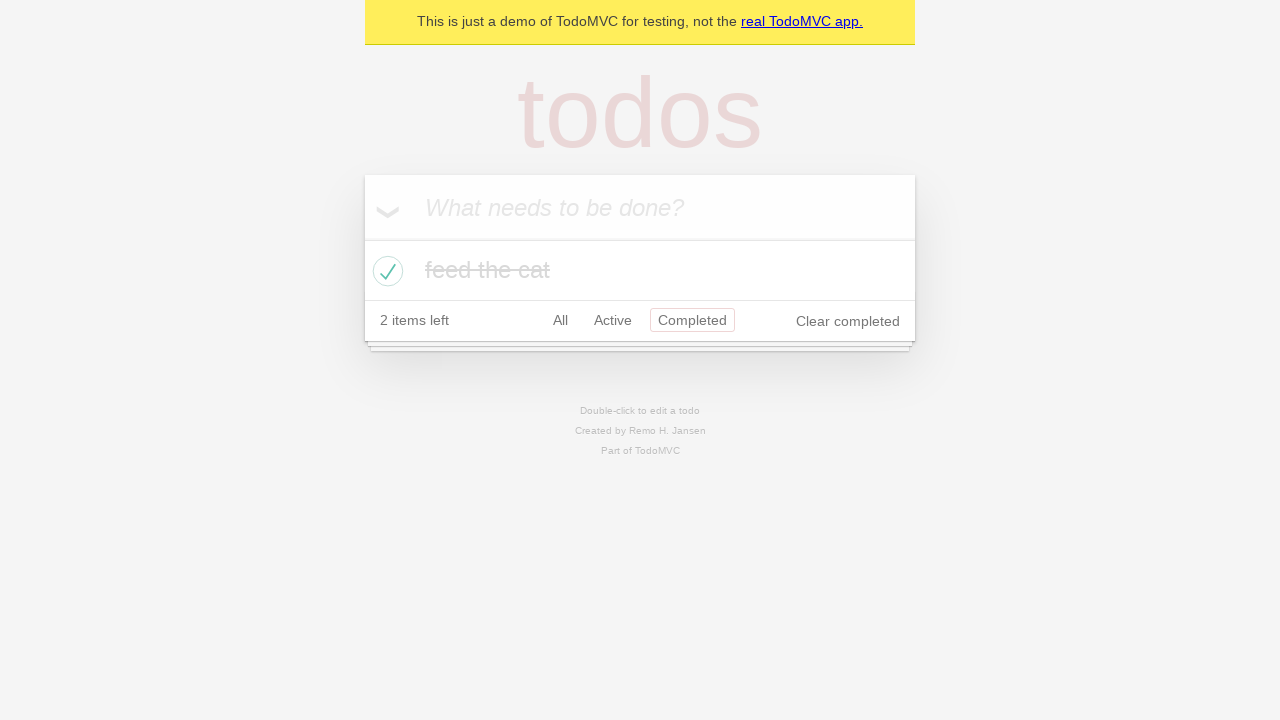

Clicked All filter to display all todo items at (560, 320) on internal:role=link[name="All"i]
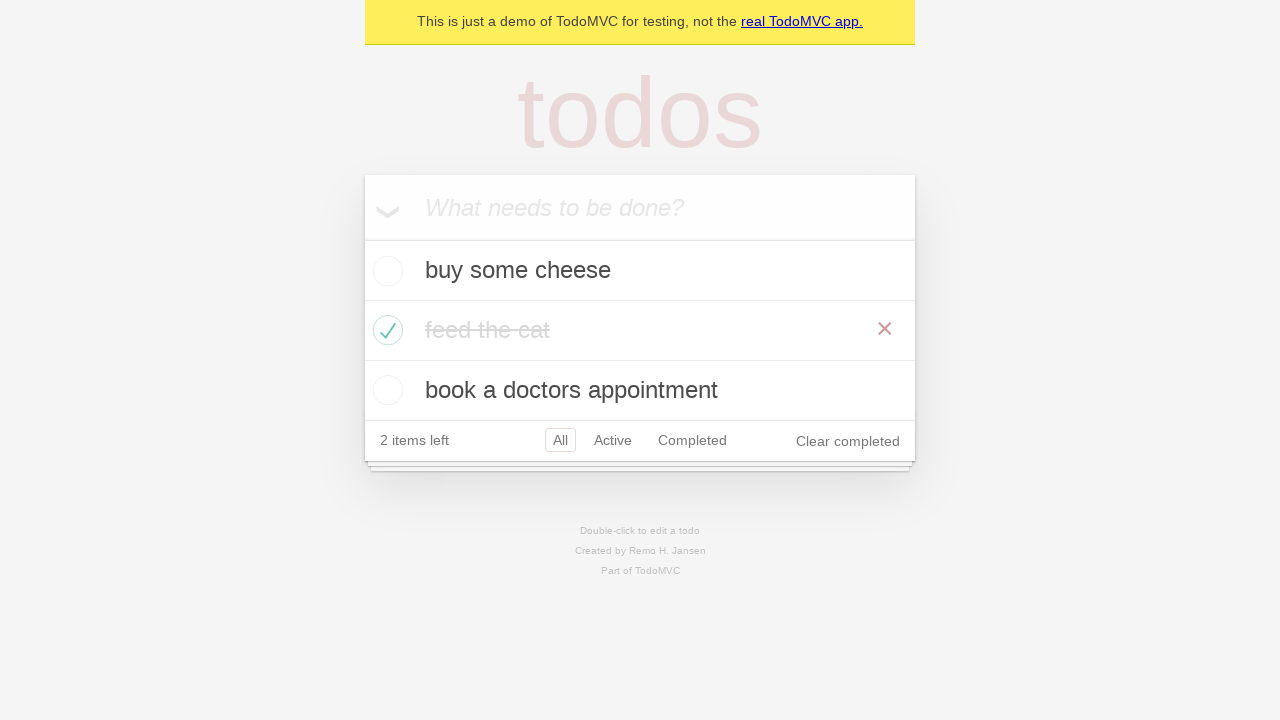

Waited 500ms for all items to render
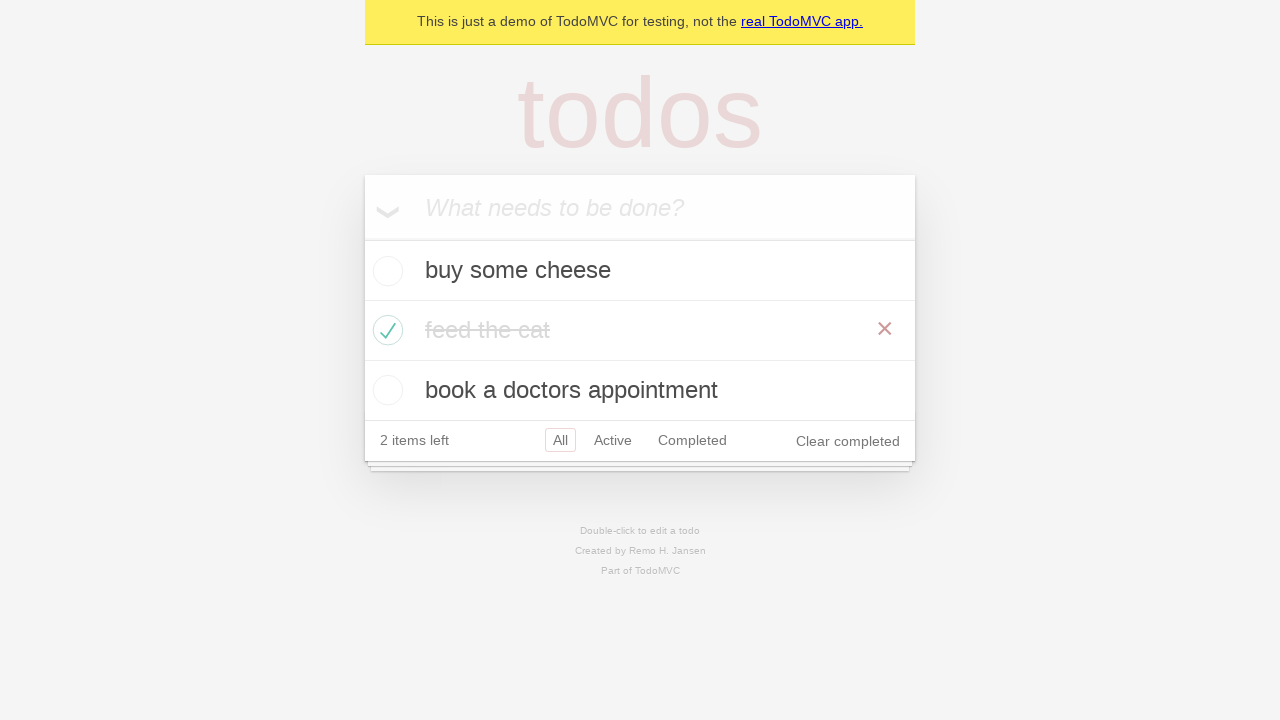

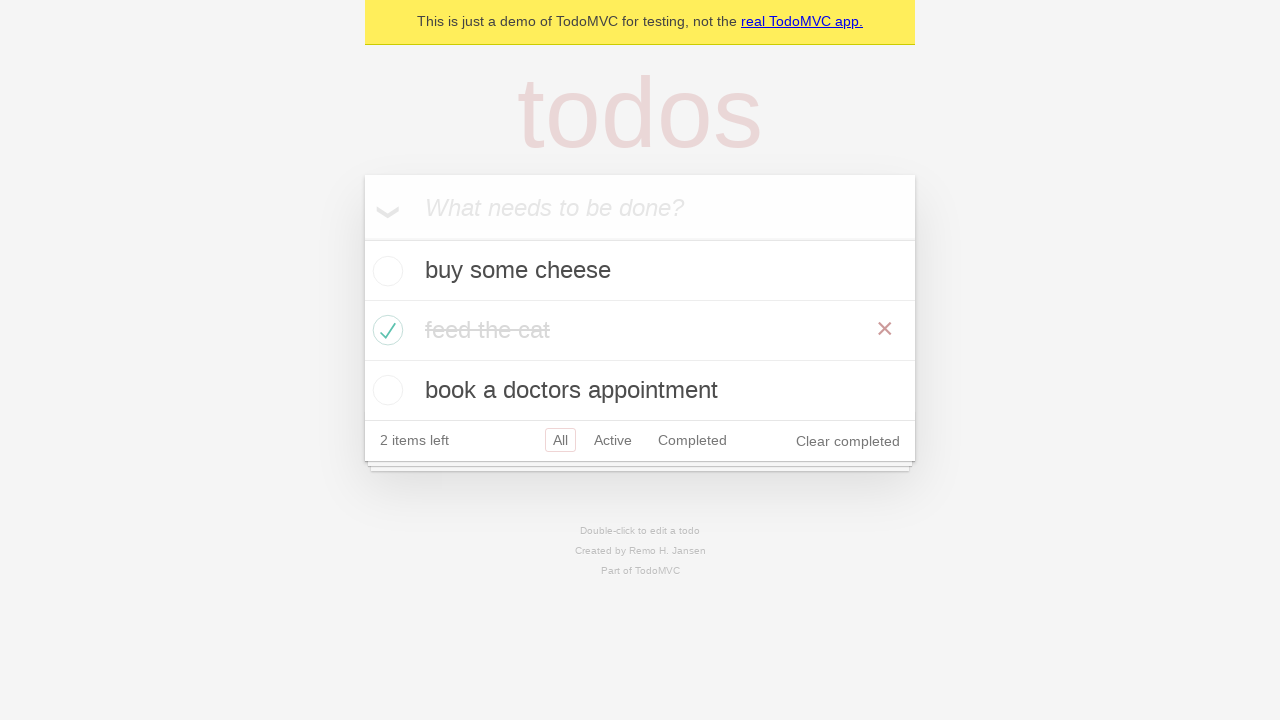